Tests scrolling functionality by navigating to a form page, scrolling to view date field, and filling in name and date fields

Starting URL: https://formy-project.herokuapp.com/scroll

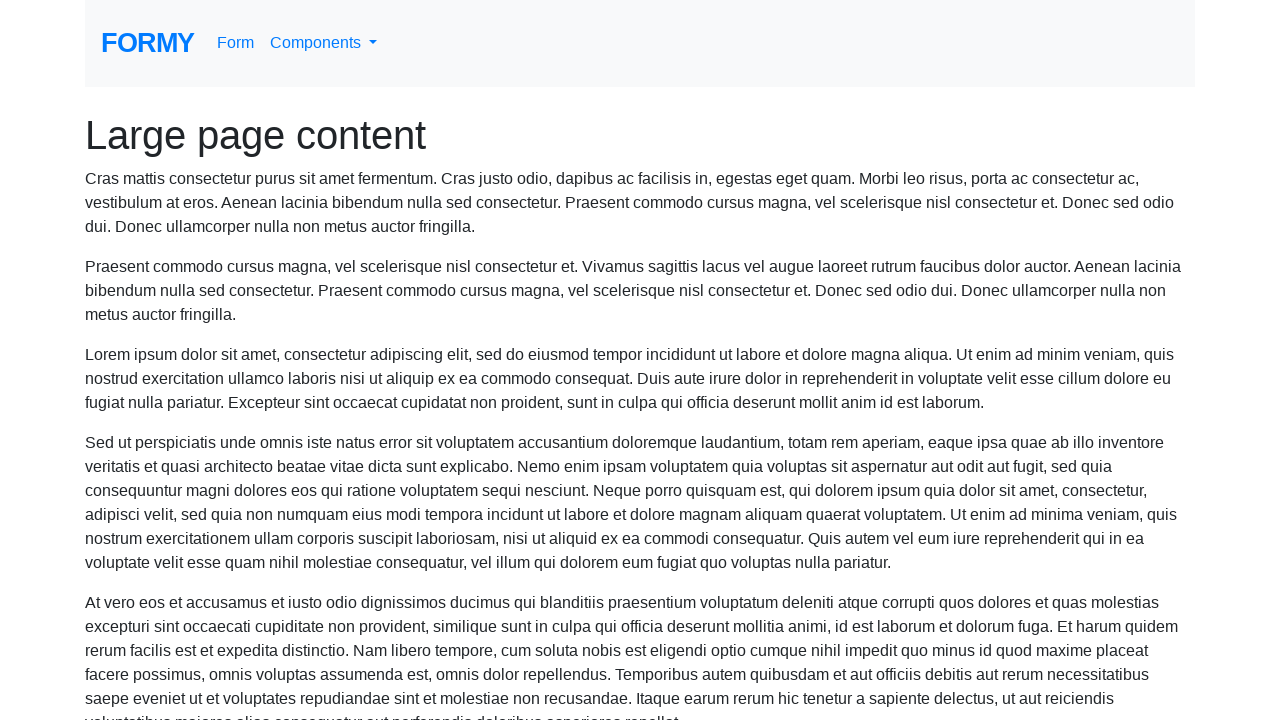

Navigated to form page with scroll functionality
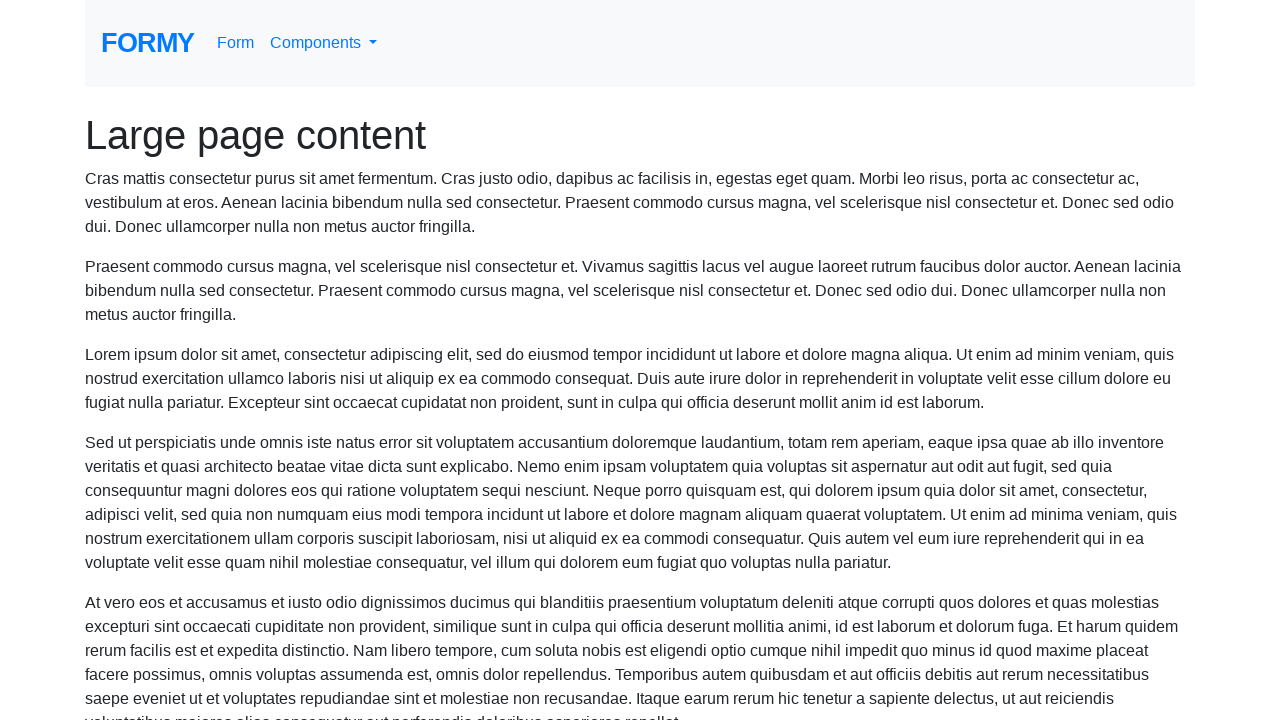

Scrolled to bring date field into view
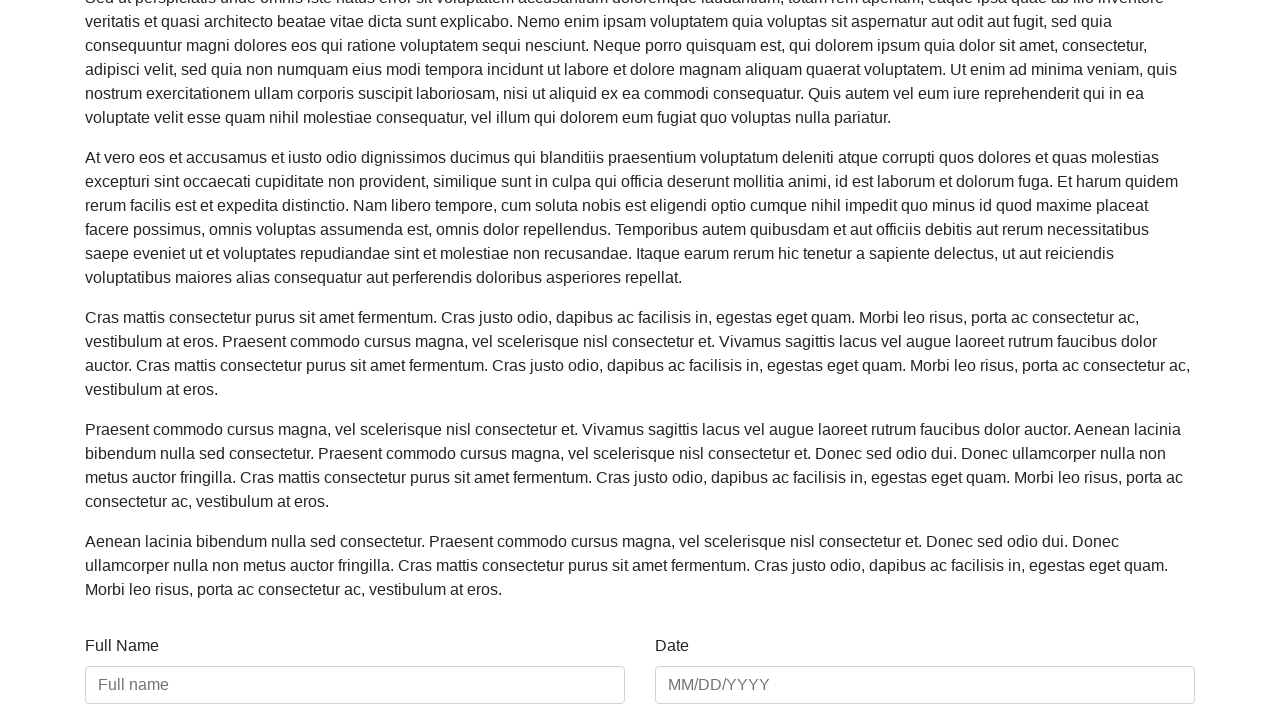

Filled name field with 'Pavan' on #name
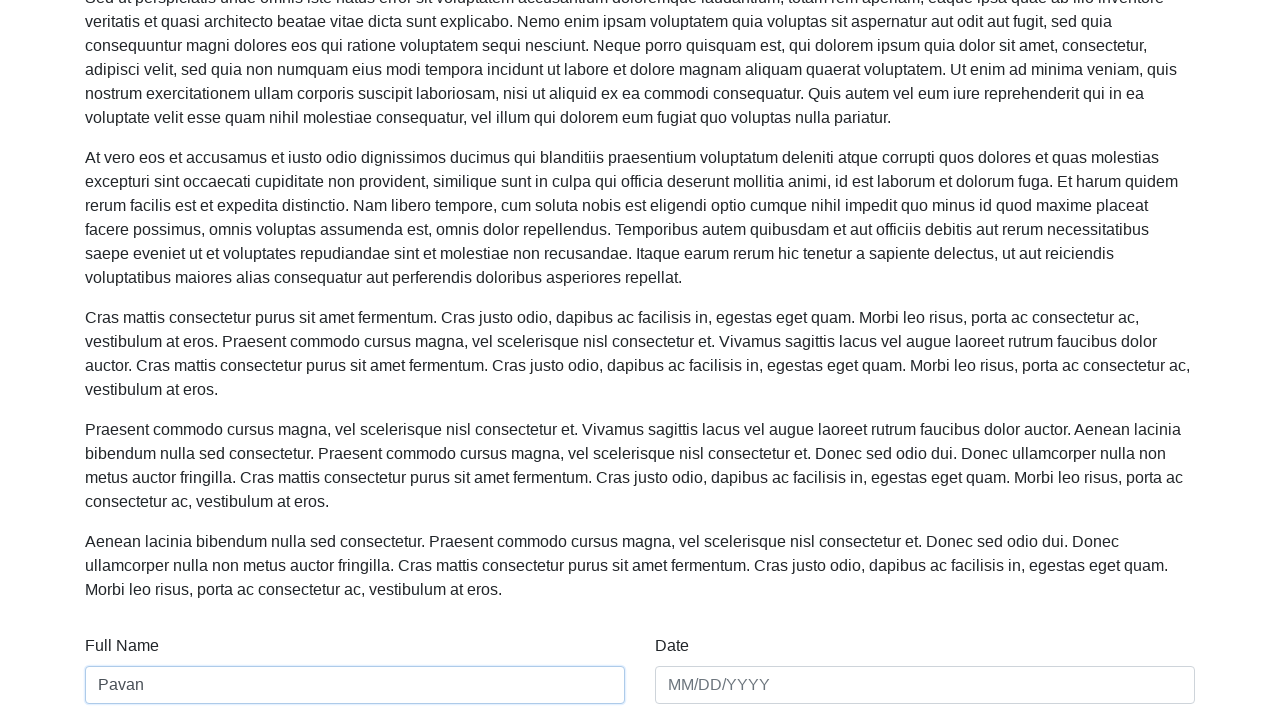

Filled date field with '06/11/2022' on #date
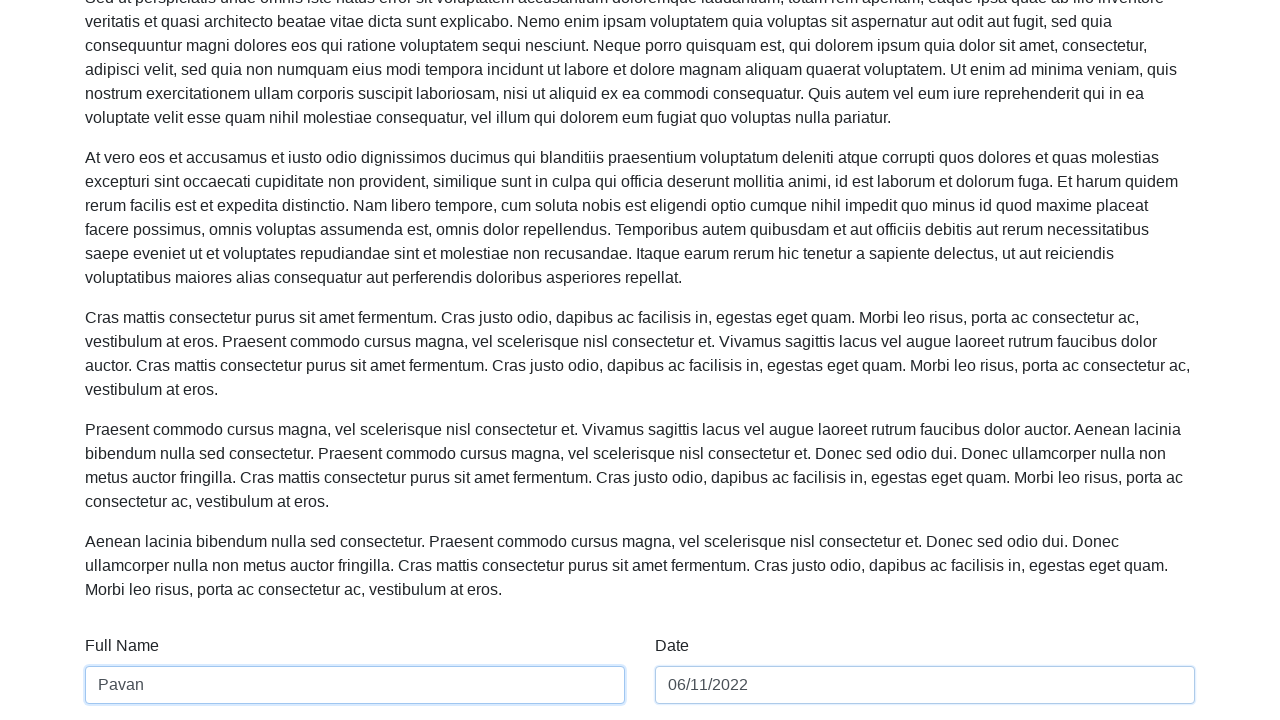

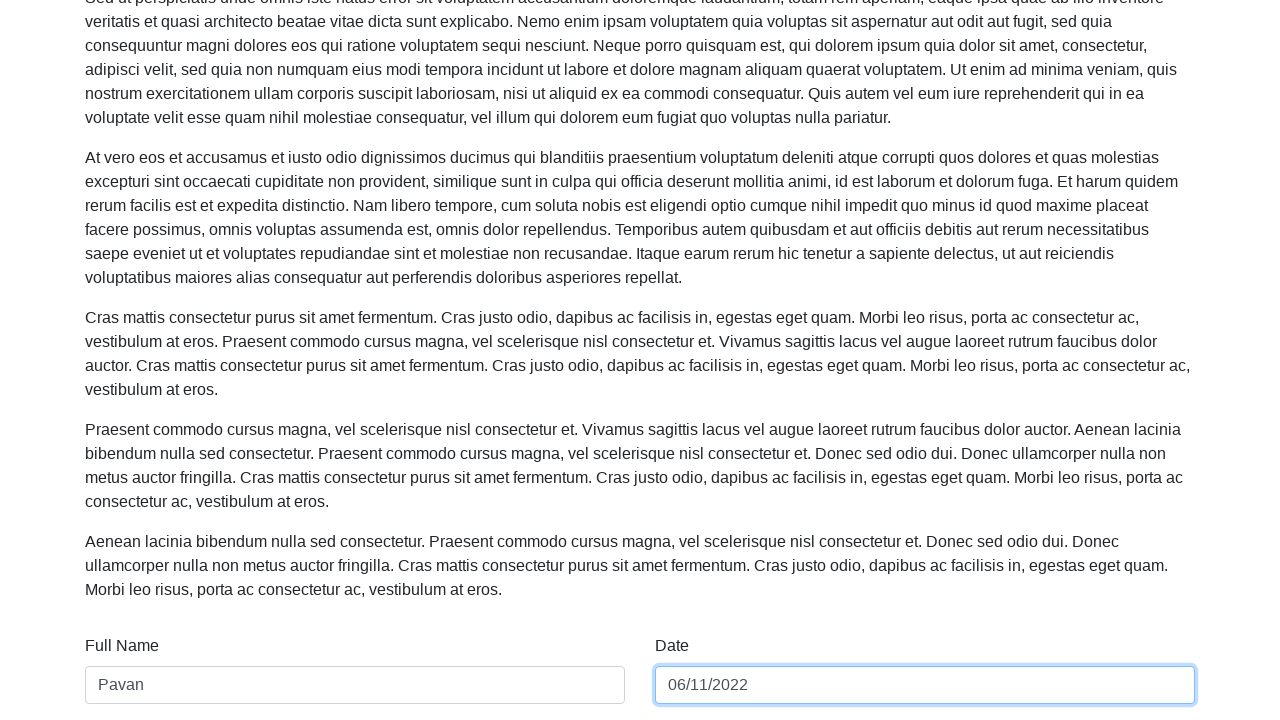